Tests input field by entering a value, clearing it, and entering a new value

Starting URL: http://the-internet.herokuapp.com/inputs

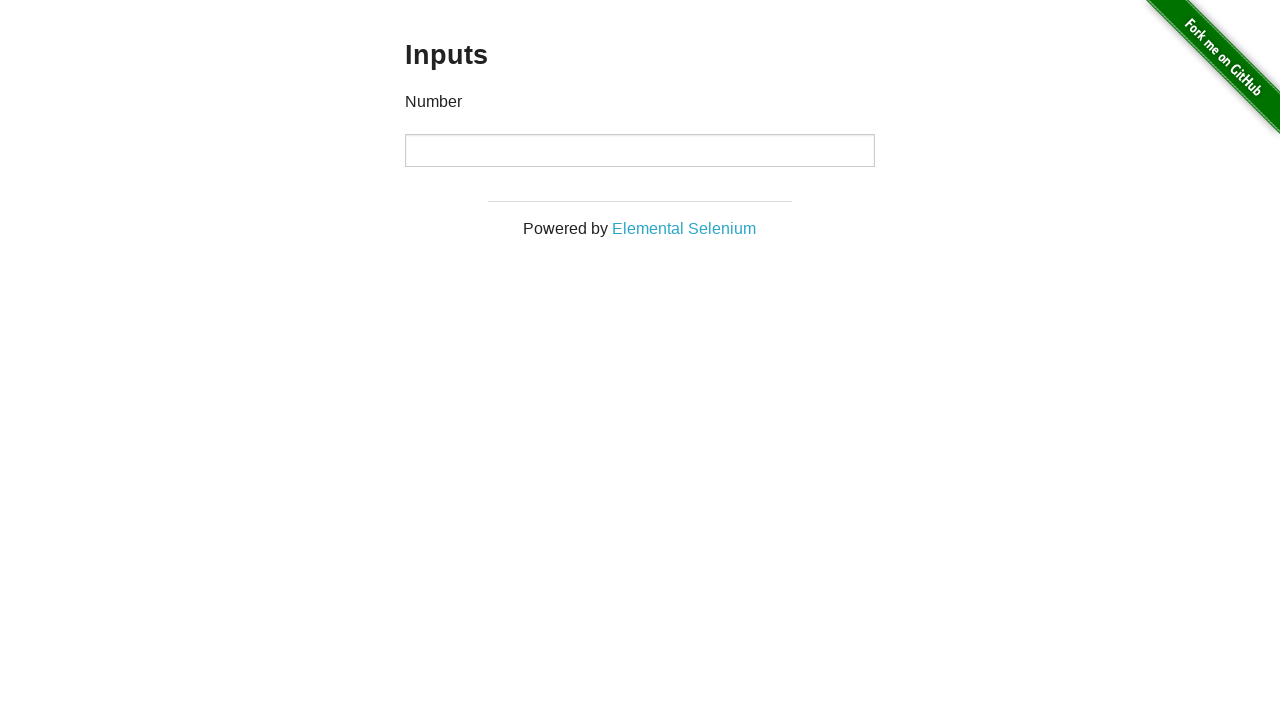

Entered '1000' in the number input field on input[type='number']
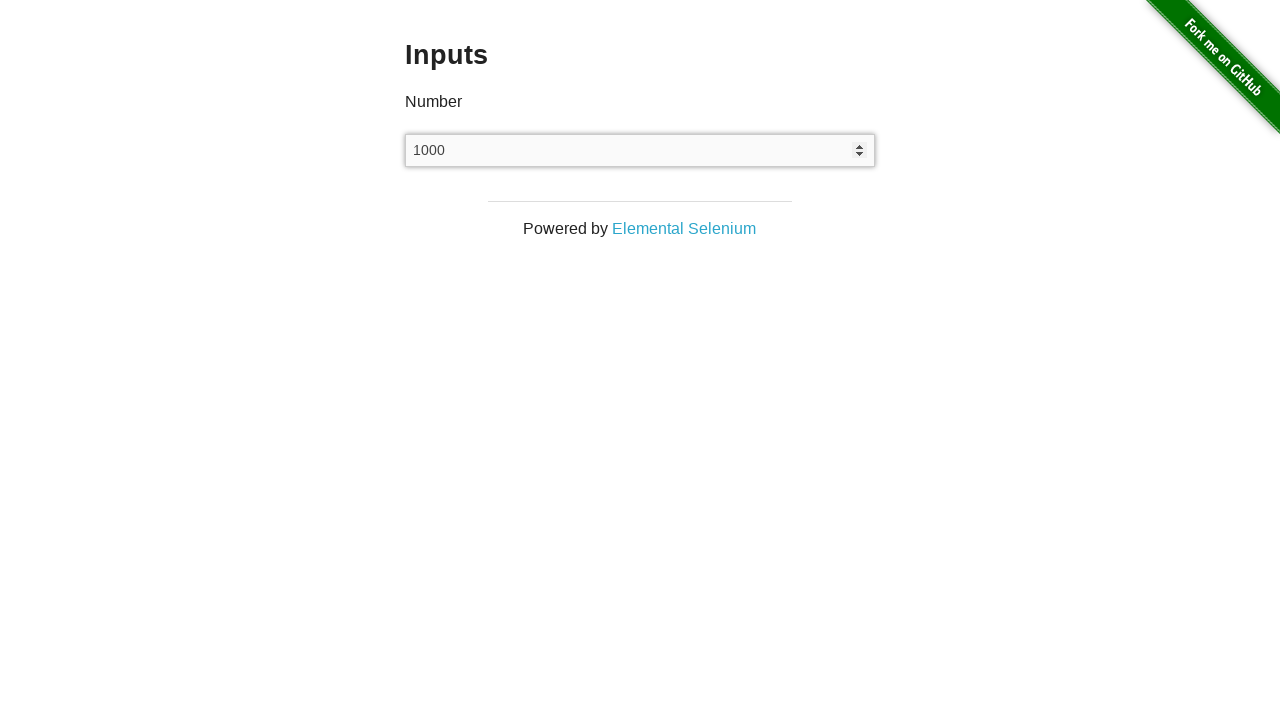

Cleared the number input field on input[type='number']
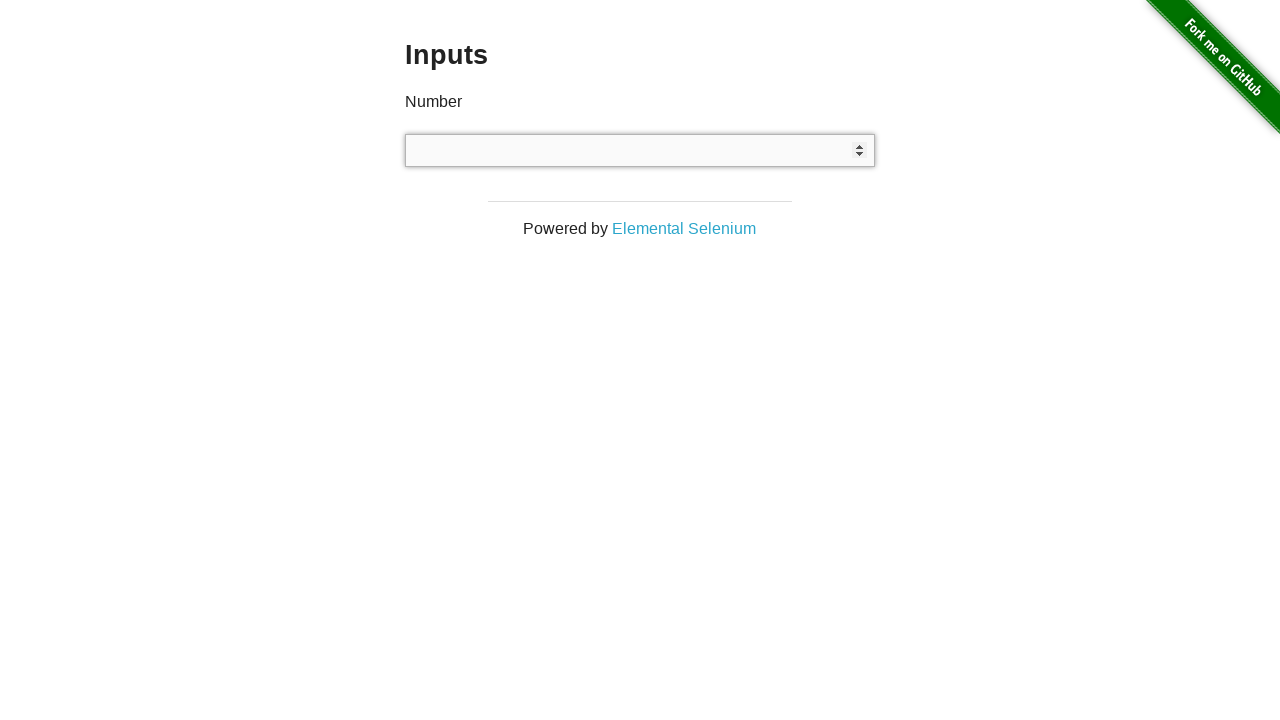

Entered '2000' in the number input field on input[type='number']
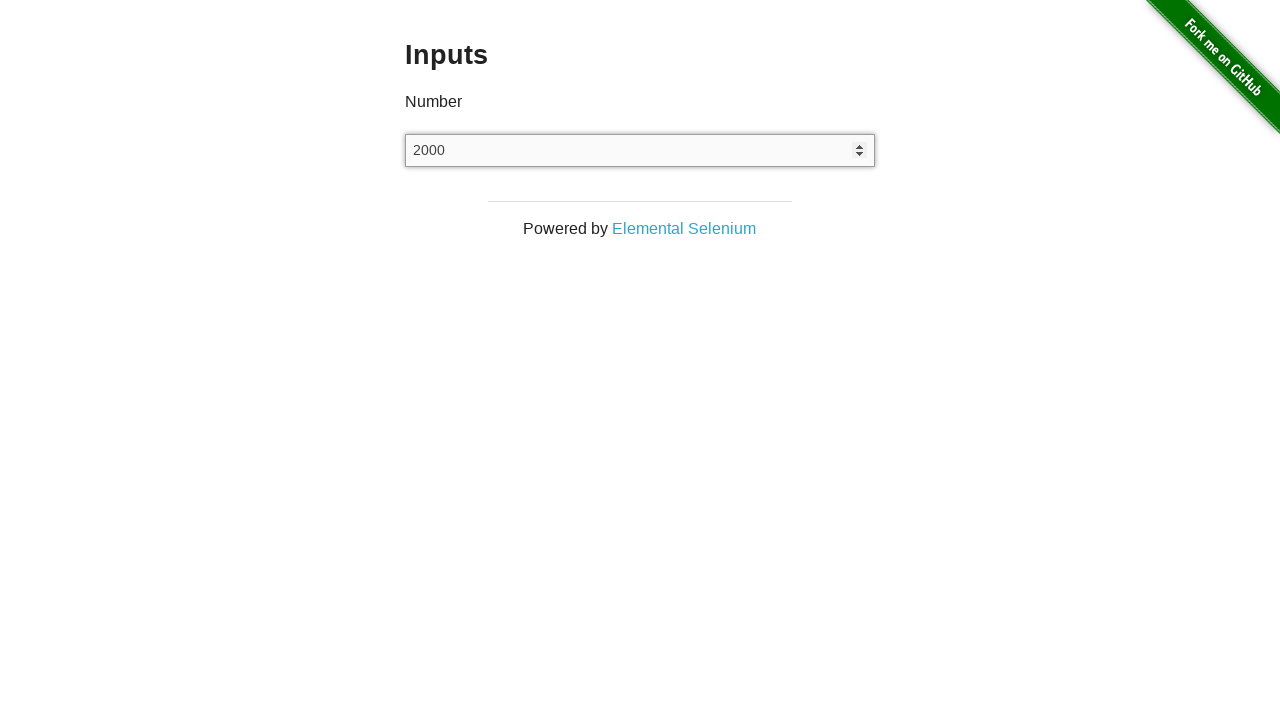

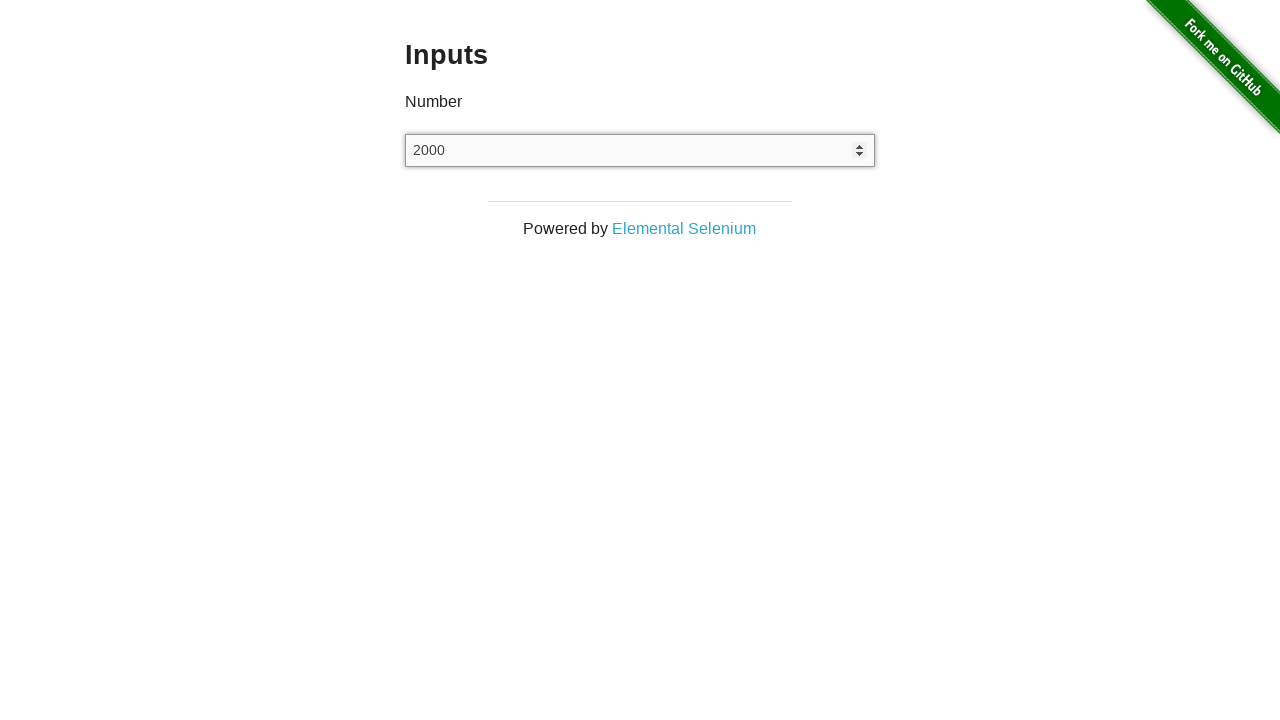